Tests JavaScript alert handling by clicking a confirm button that triggers an alert dialog, then dismissing the alert (clicking Cancel).

Starting URL: https://rahulshettyacademy.com/AutomationPractice/

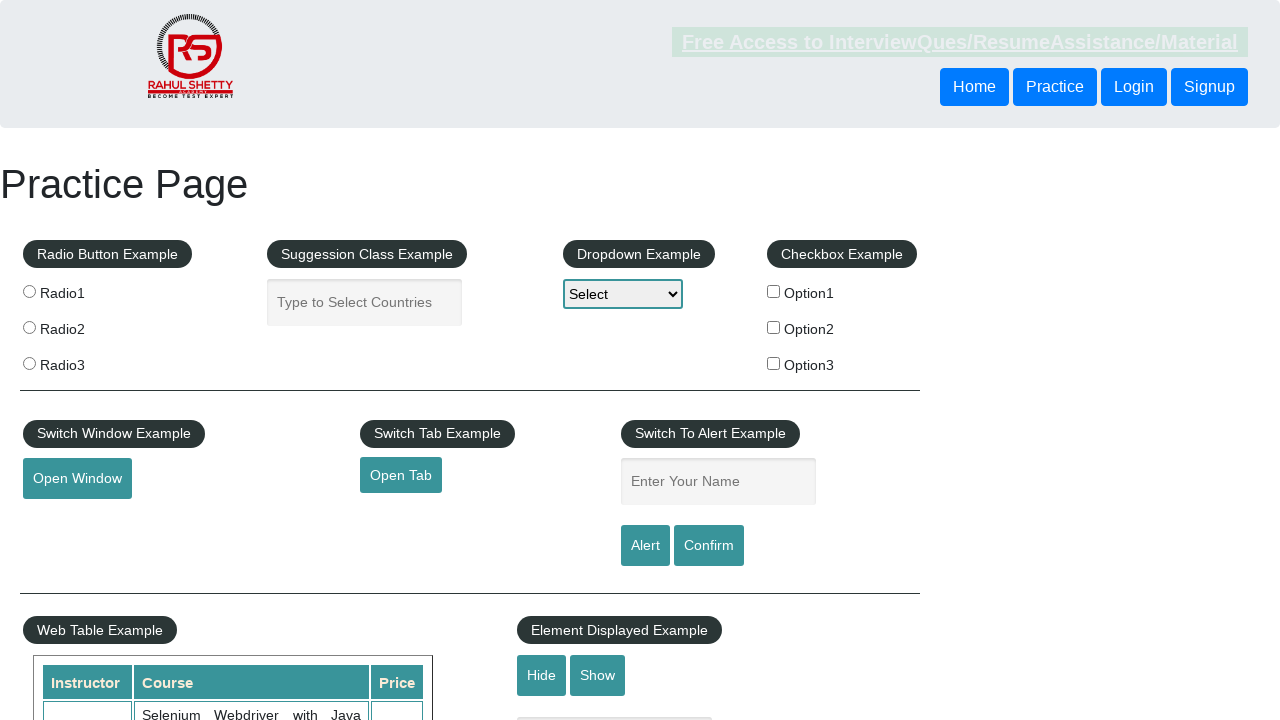

Navigated to AutomationPractice page
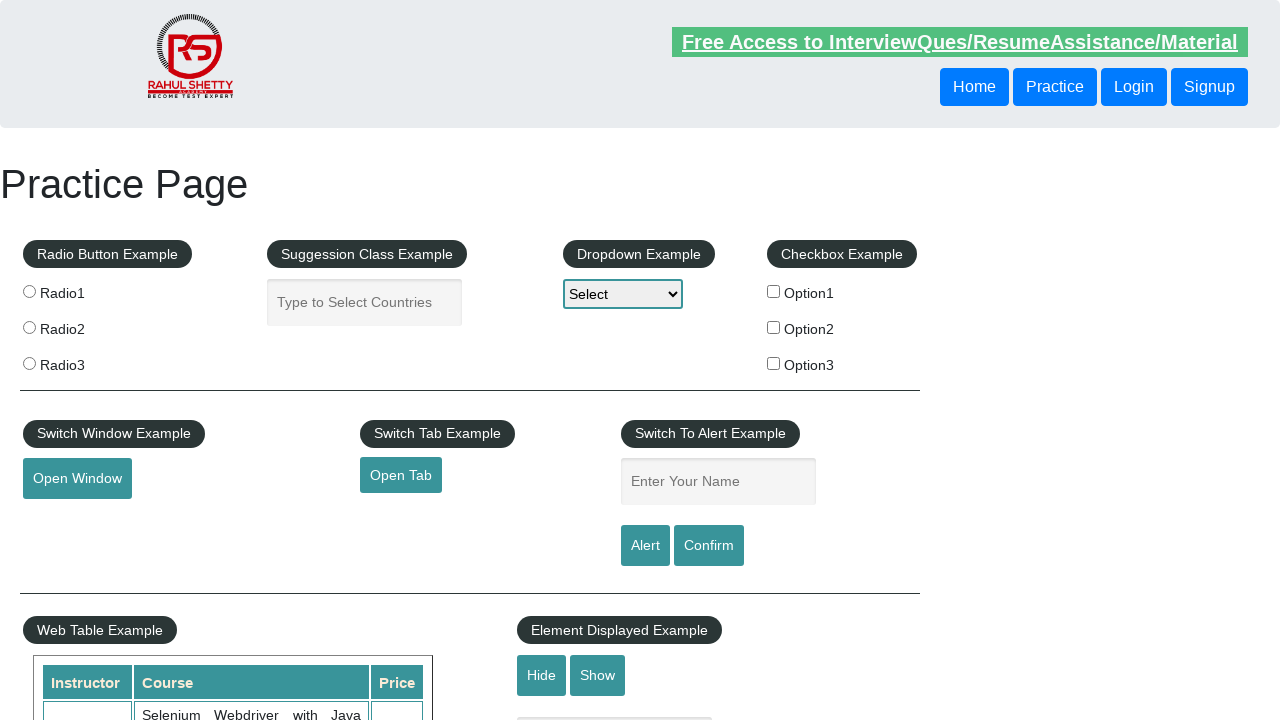

Clicked confirm button to trigger alert dialog at (709, 546) on #confirmbtn
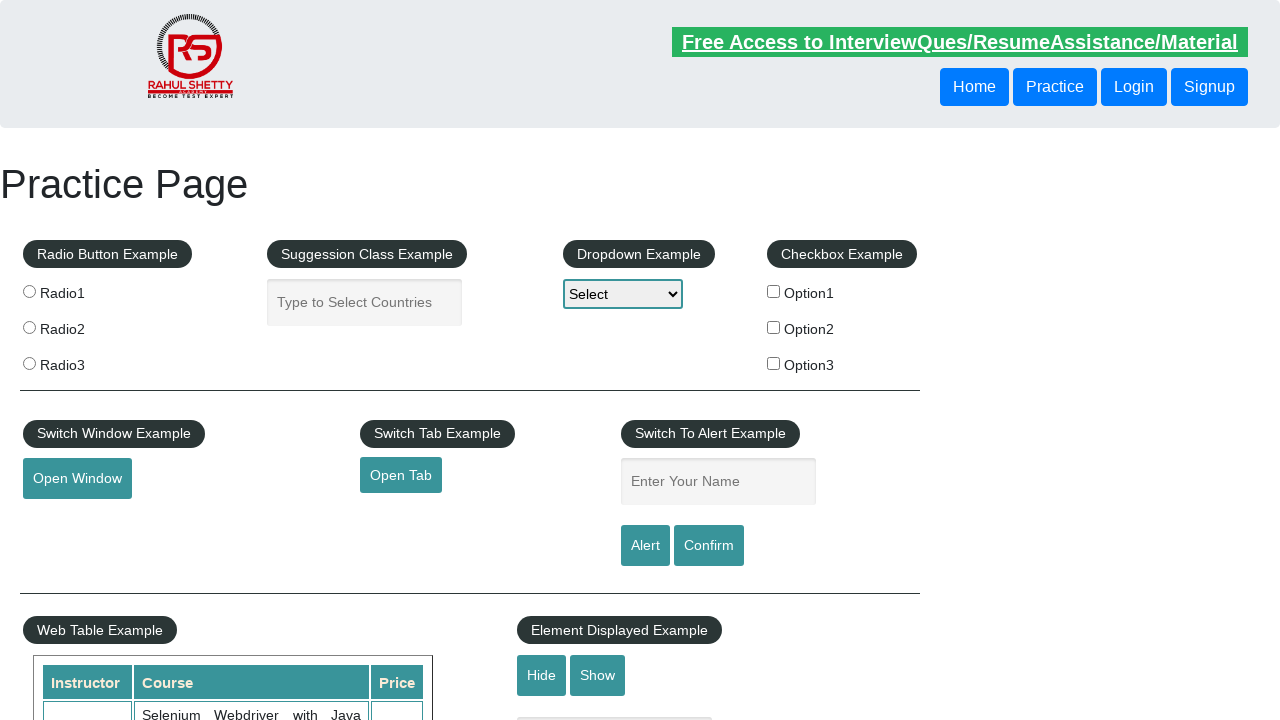

Set up dialog handler to dismiss alerts
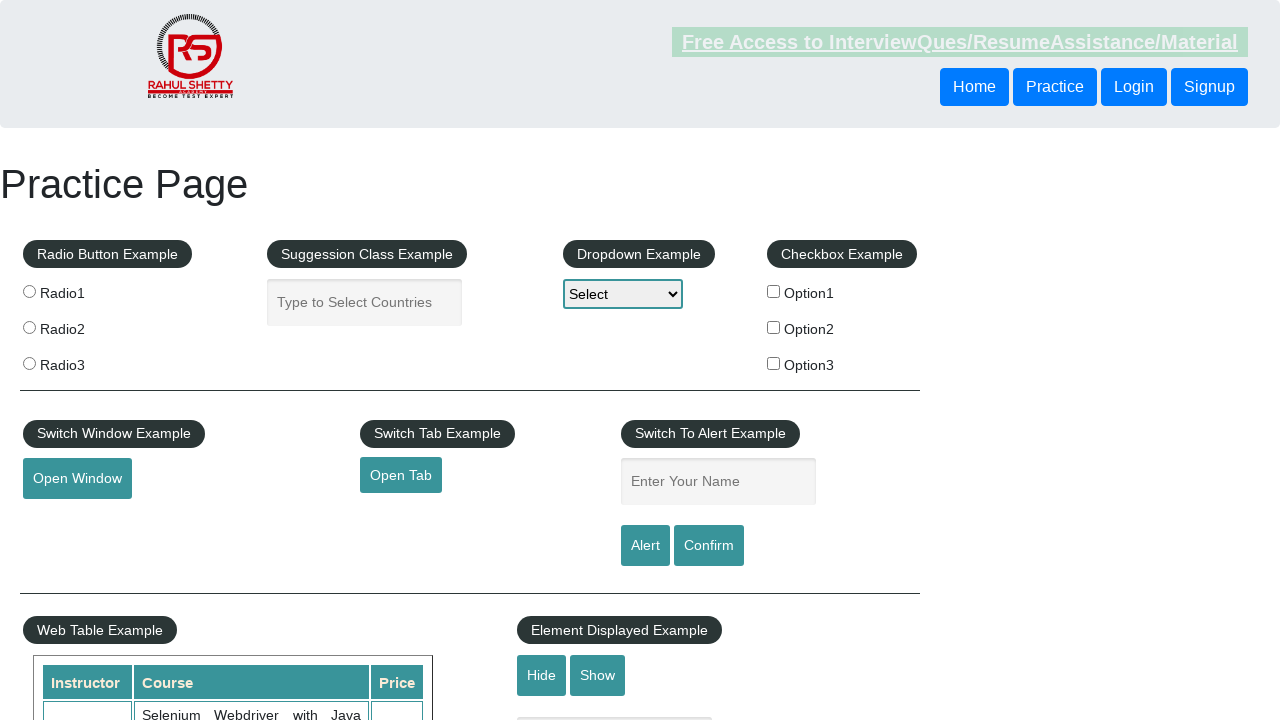

Clicked confirm button again with dialog handler active at (709, 546) on #confirmbtn
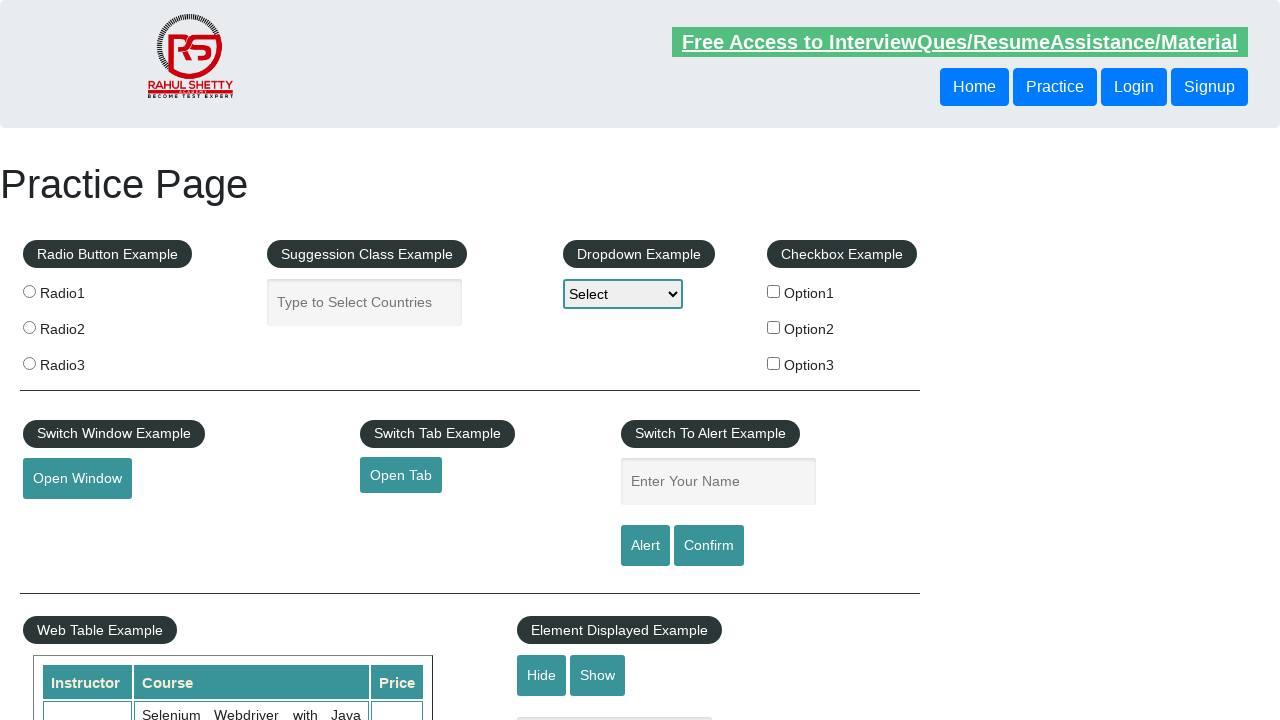

Waited for dialog to be dismissed
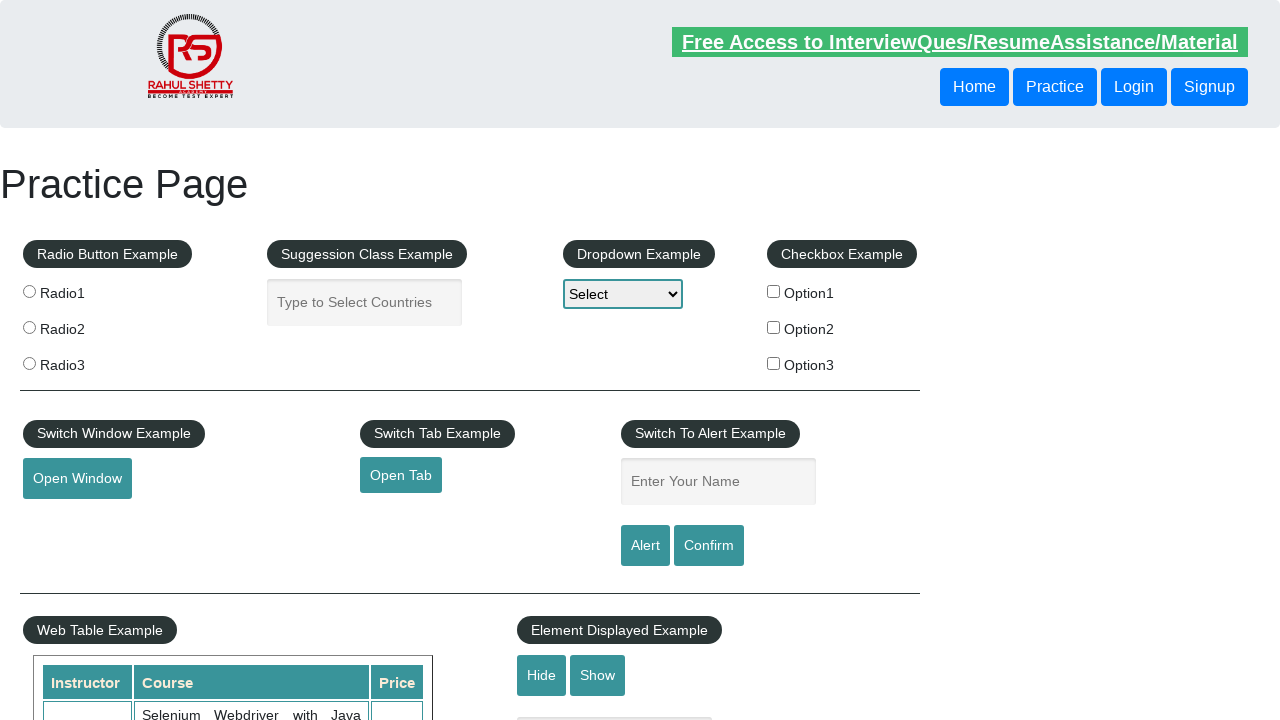

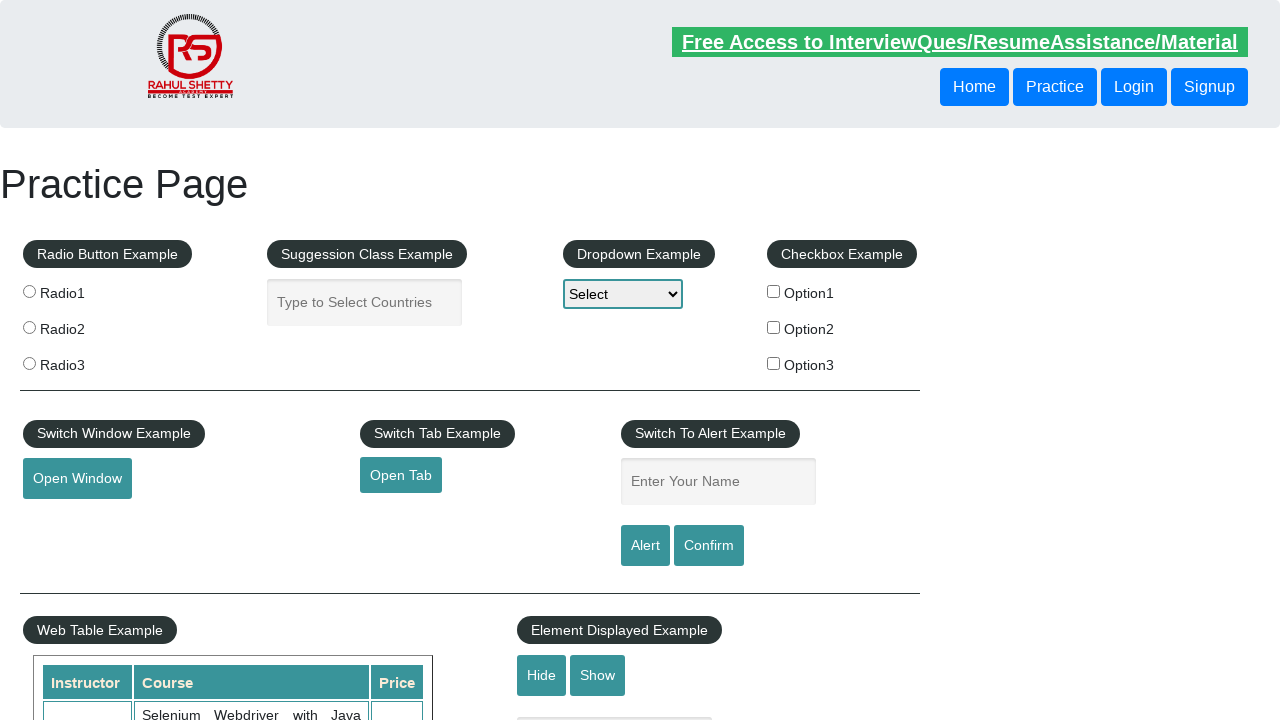